Tests that a todo item is removed when edited to an empty string.

Starting URL: https://demo.playwright.dev/todomvc

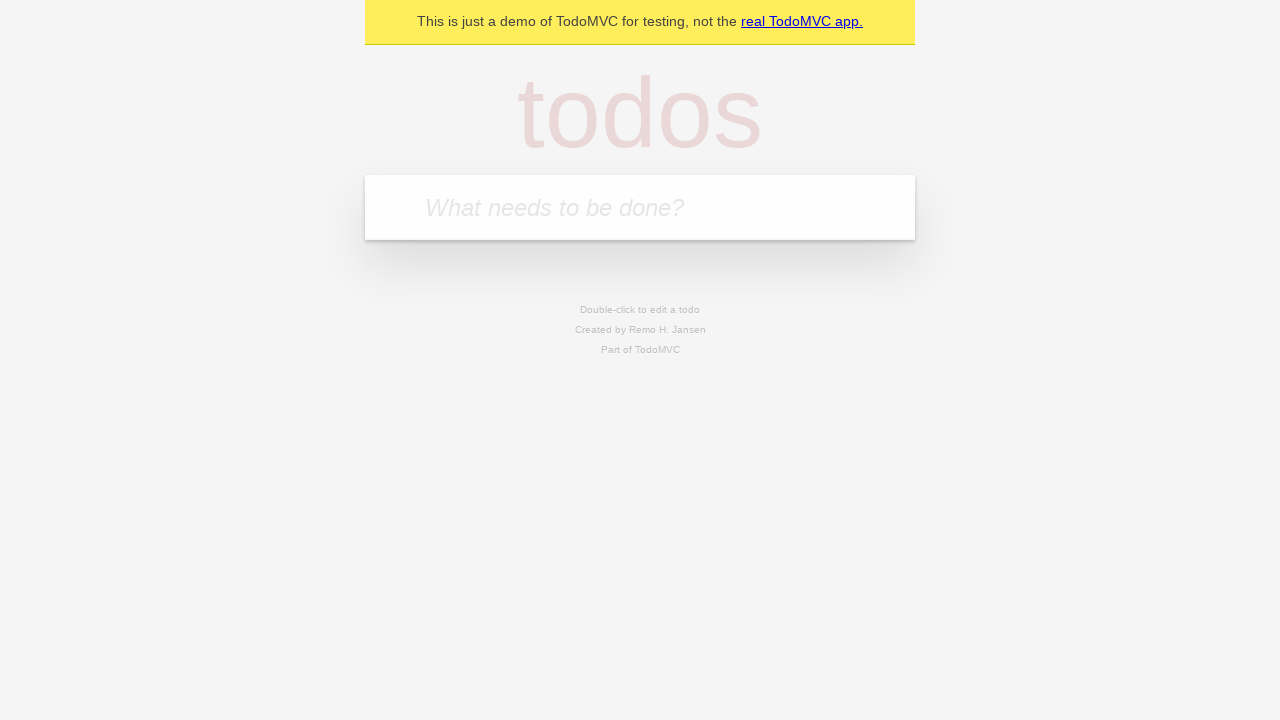

Filled todo input with 'buy some cheese' on internal:attr=[placeholder="What needs to be done?"i]
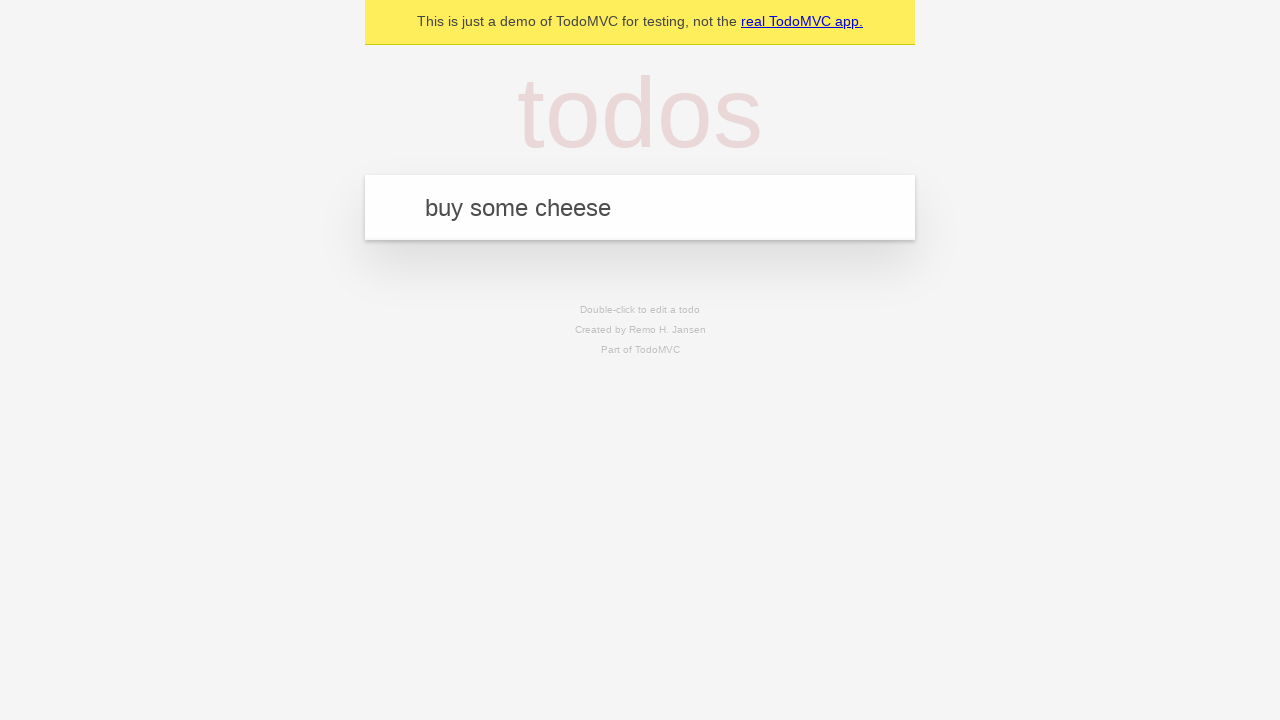

Pressed Enter to create first todo item on internal:attr=[placeholder="What needs to be done?"i]
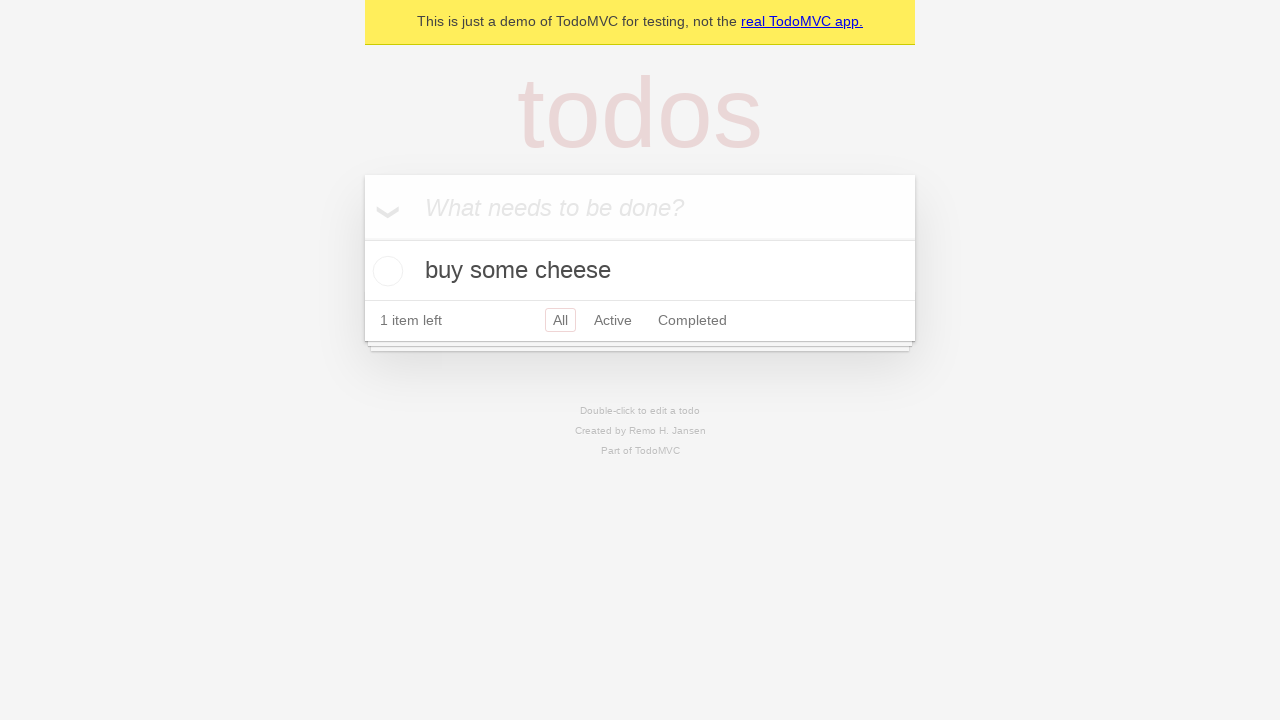

Filled todo input with 'feed the cat' on internal:attr=[placeholder="What needs to be done?"i]
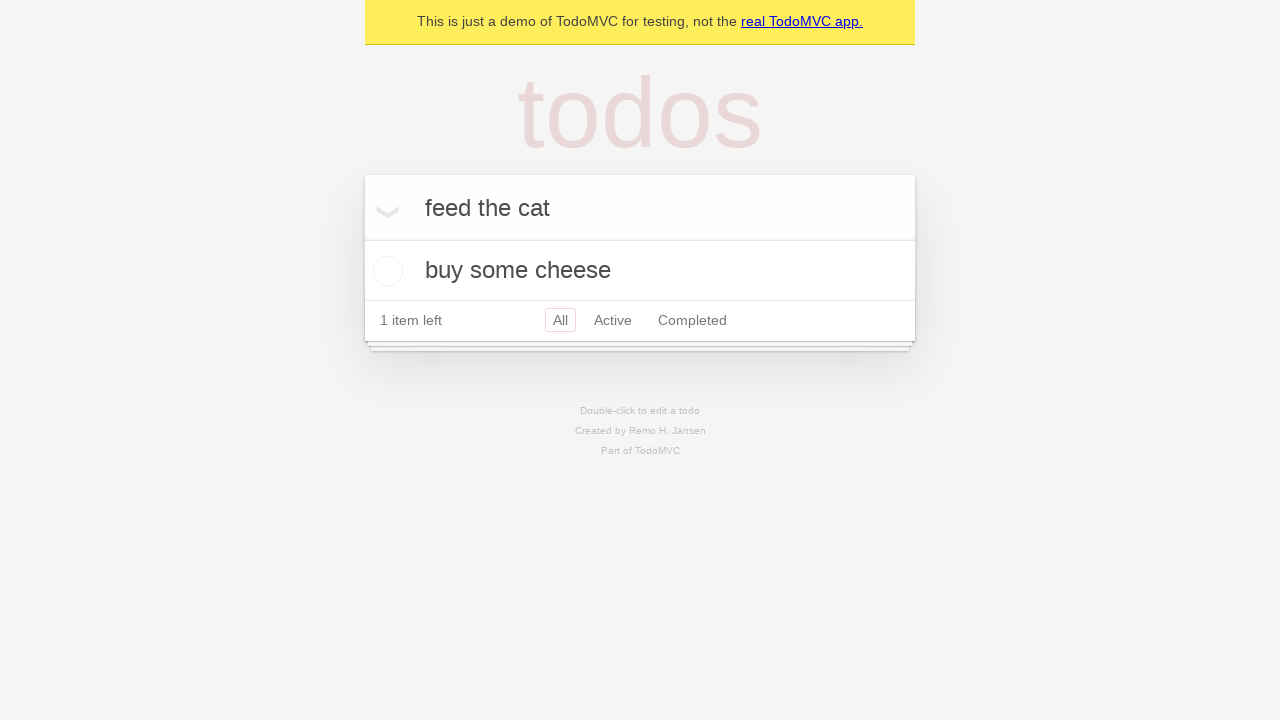

Pressed Enter to create second todo item on internal:attr=[placeholder="What needs to be done?"i]
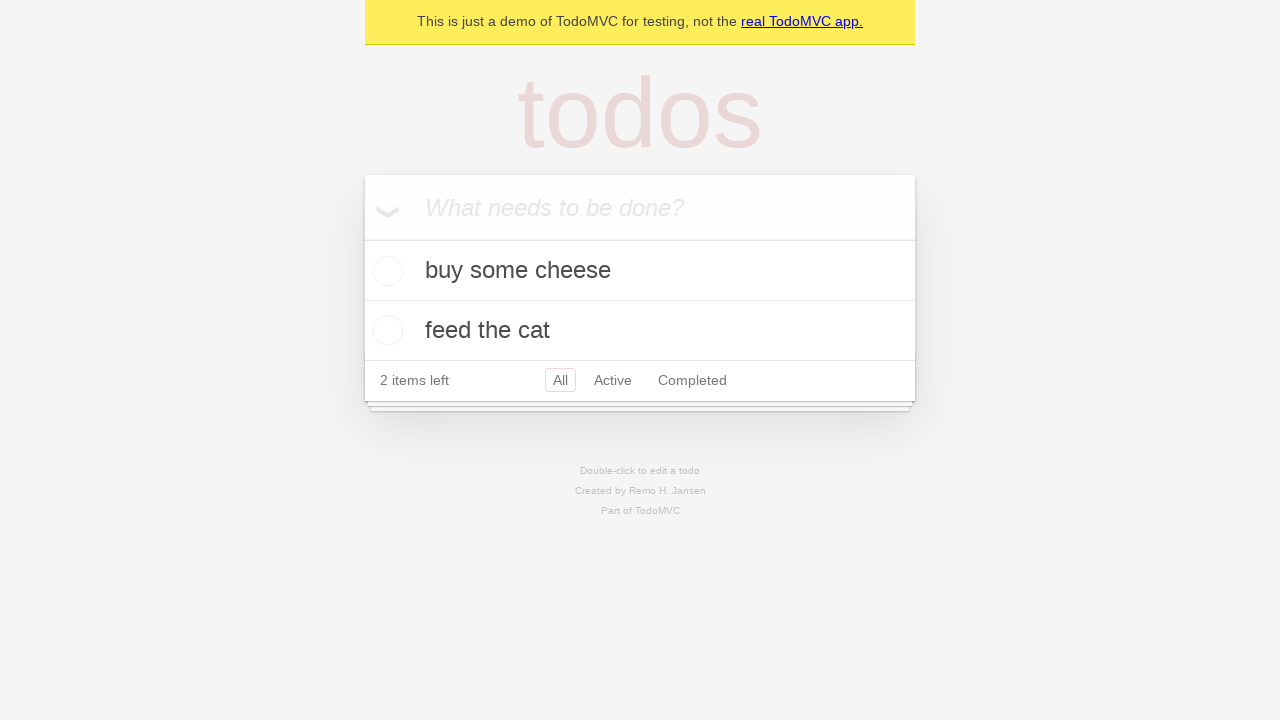

Filled todo input with 'book a doctors appointment' on internal:attr=[placeholder="What needs to be done?"i]
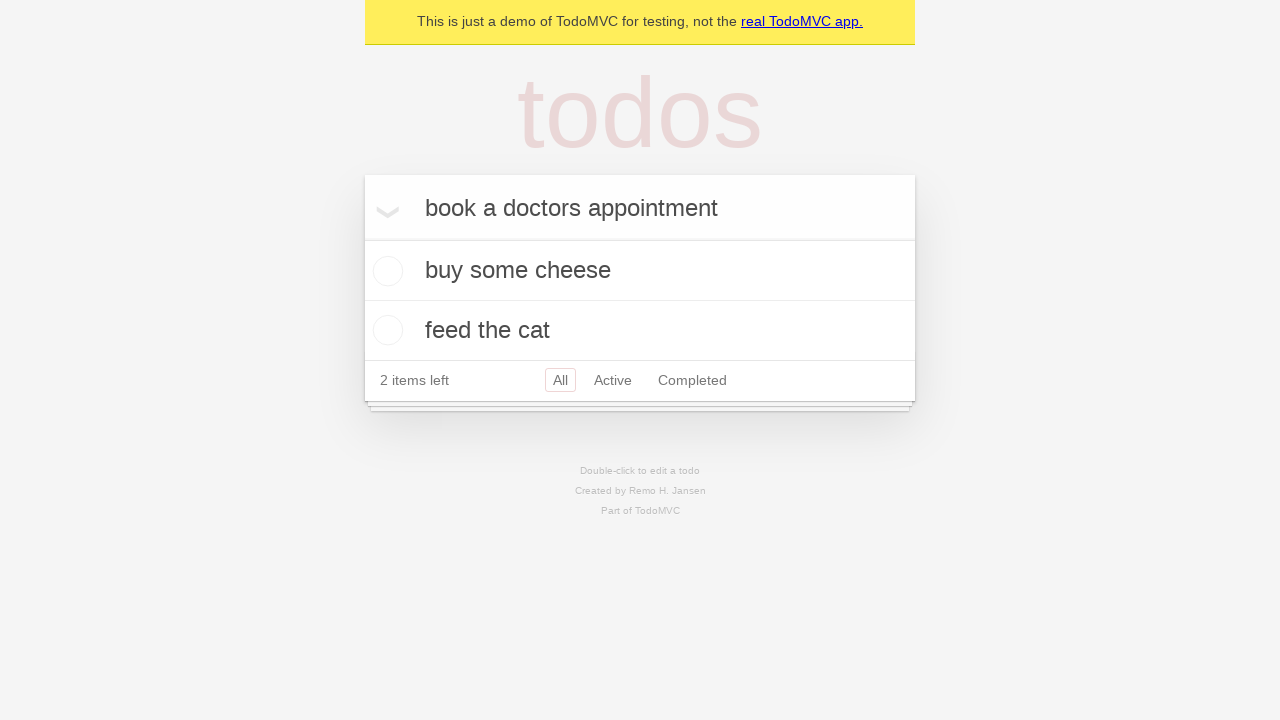

Pressed Enter to create third todo item on internal:attr=[placeholder="What needs to be done?"i]
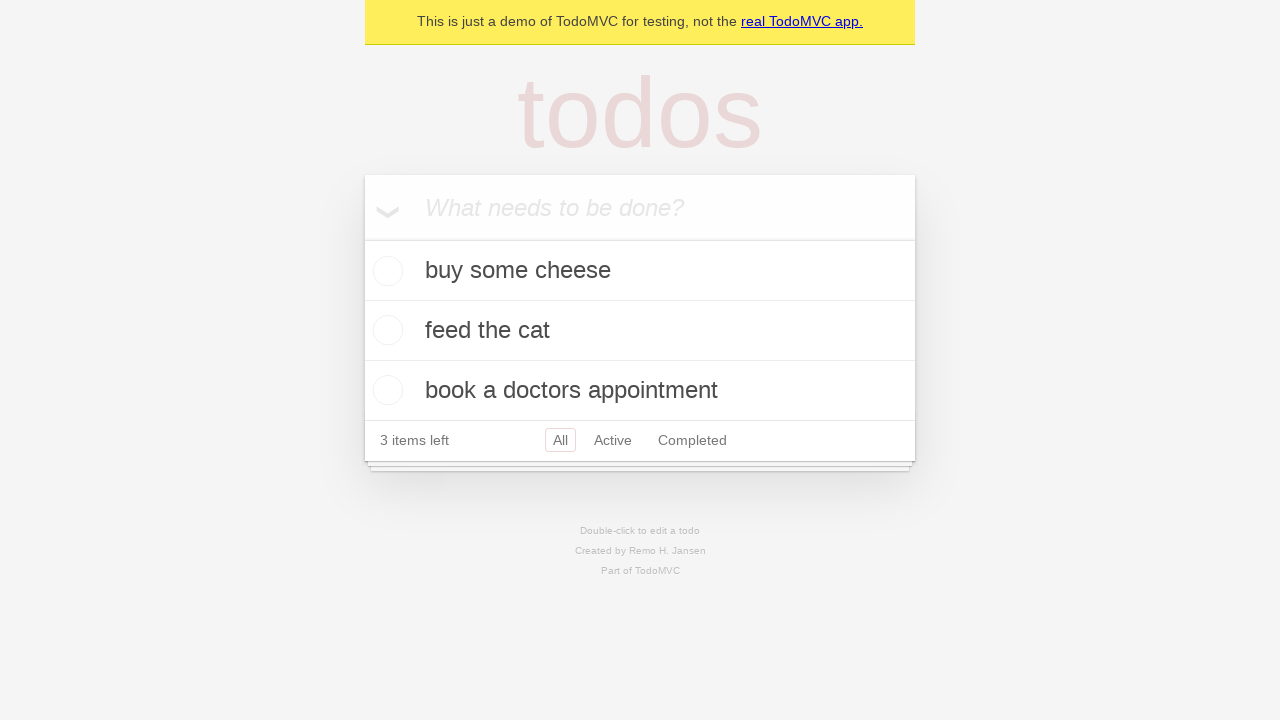

Double-clicked second todo item to enter edit mode at (640, 331) on [data-testid='todo-item'] >> nth=1
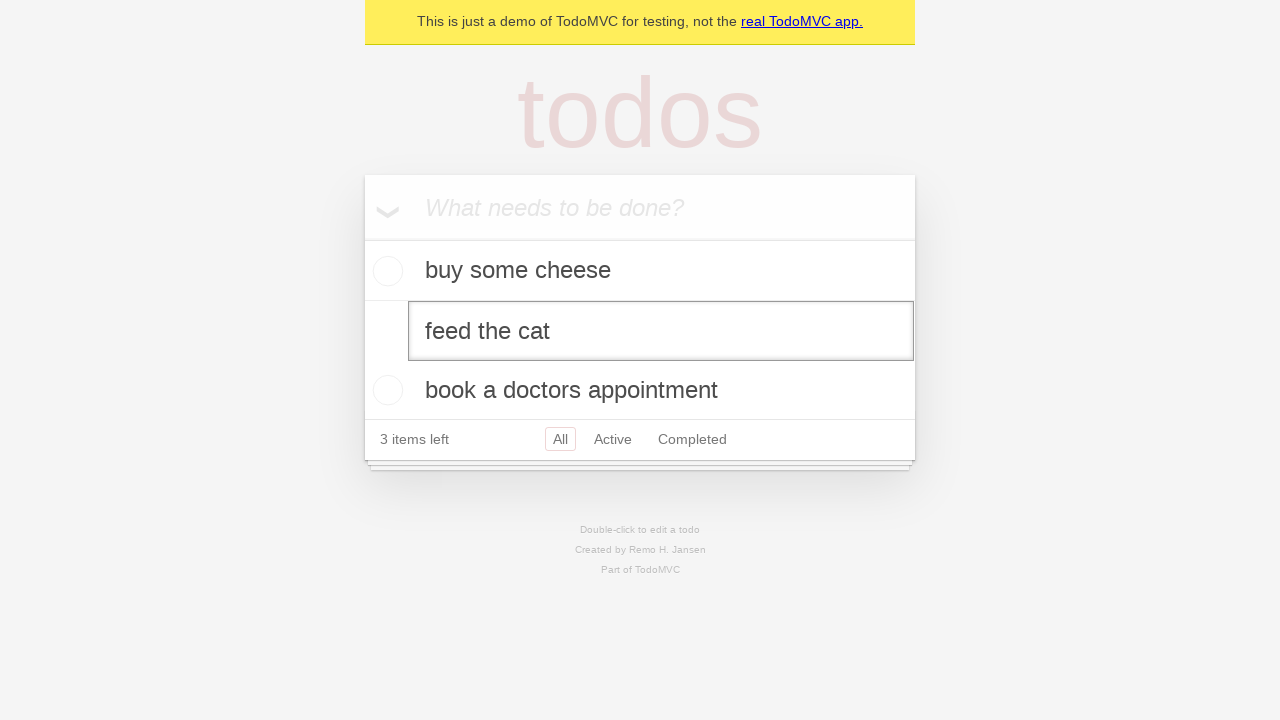

Cleared the text in the edit field on [data-testid='todo-item'] >> nth=1 >> internal:role=textbox[name="Edit"i]
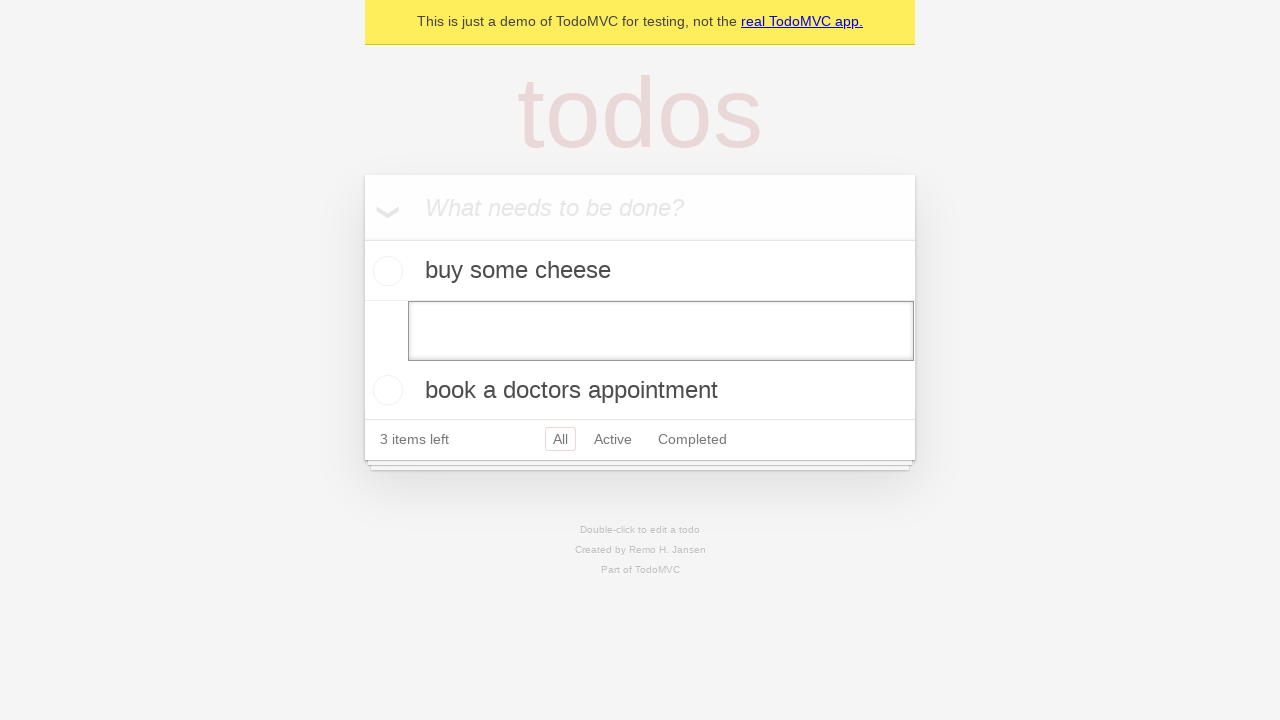

Pressed Enter to submit the empty edit, removing the todo item on [data-testid='todo-item'] >> nth=1 >> internal:role=textbox[name="Edit"i]
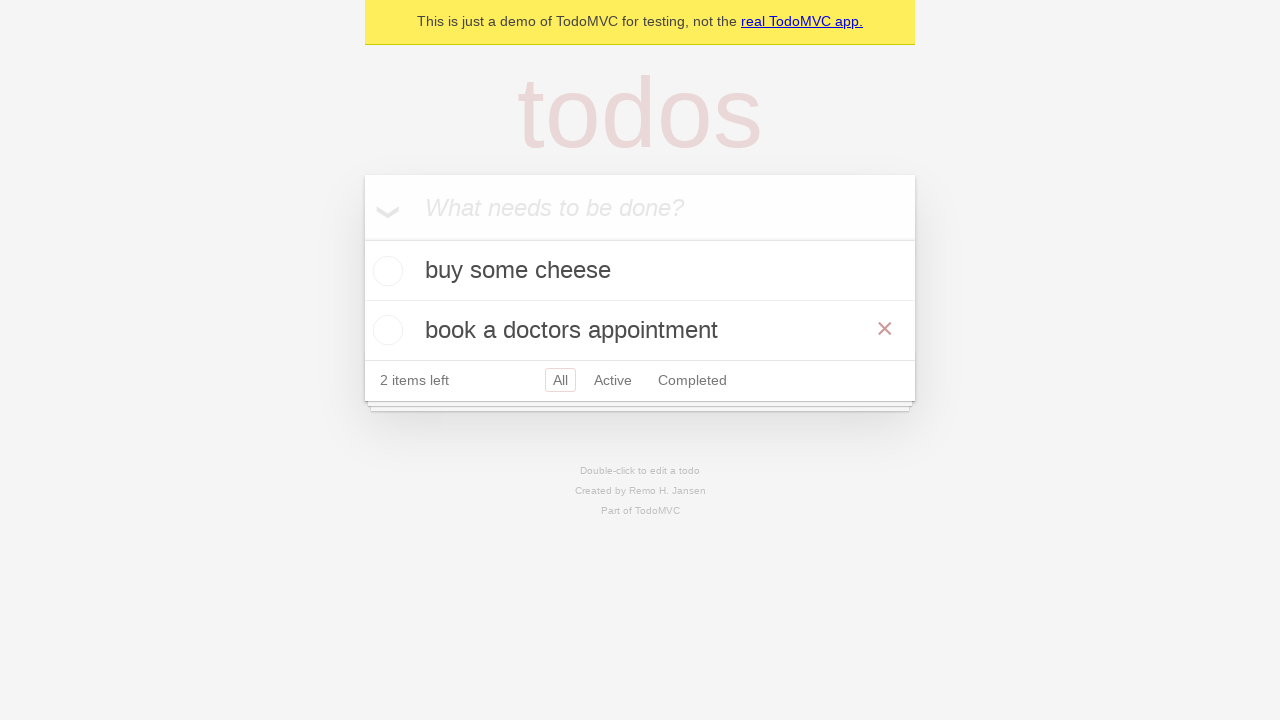

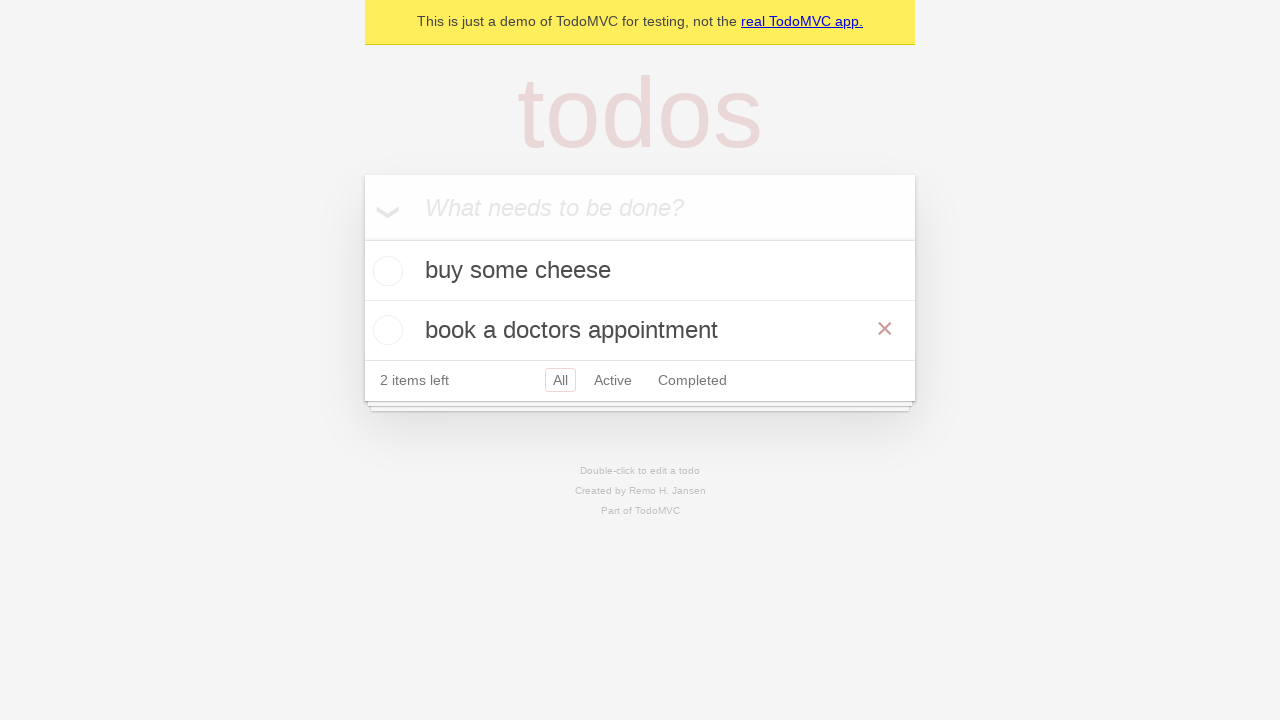